Tests calculator addition operation with 10 + 0, verifying result equals 10

Starting URL: https://osstep.github.io/parametrize

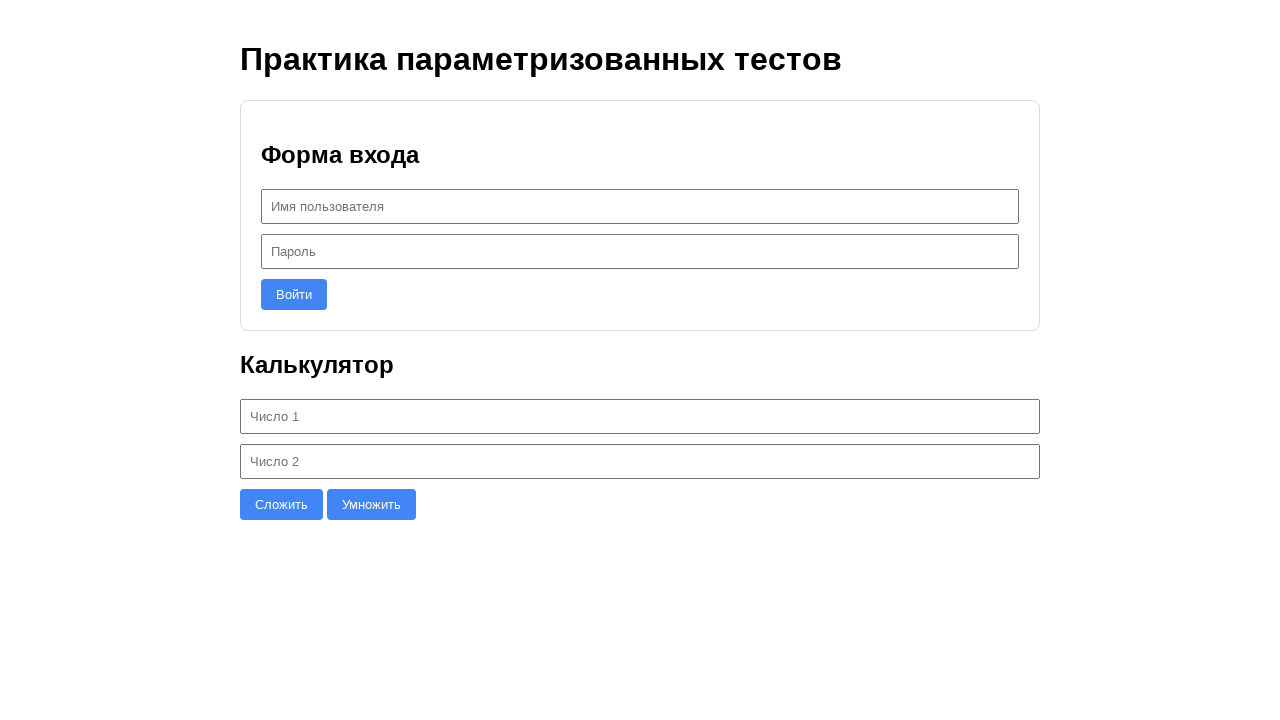

Entered first number '10' in num1 field on #num1
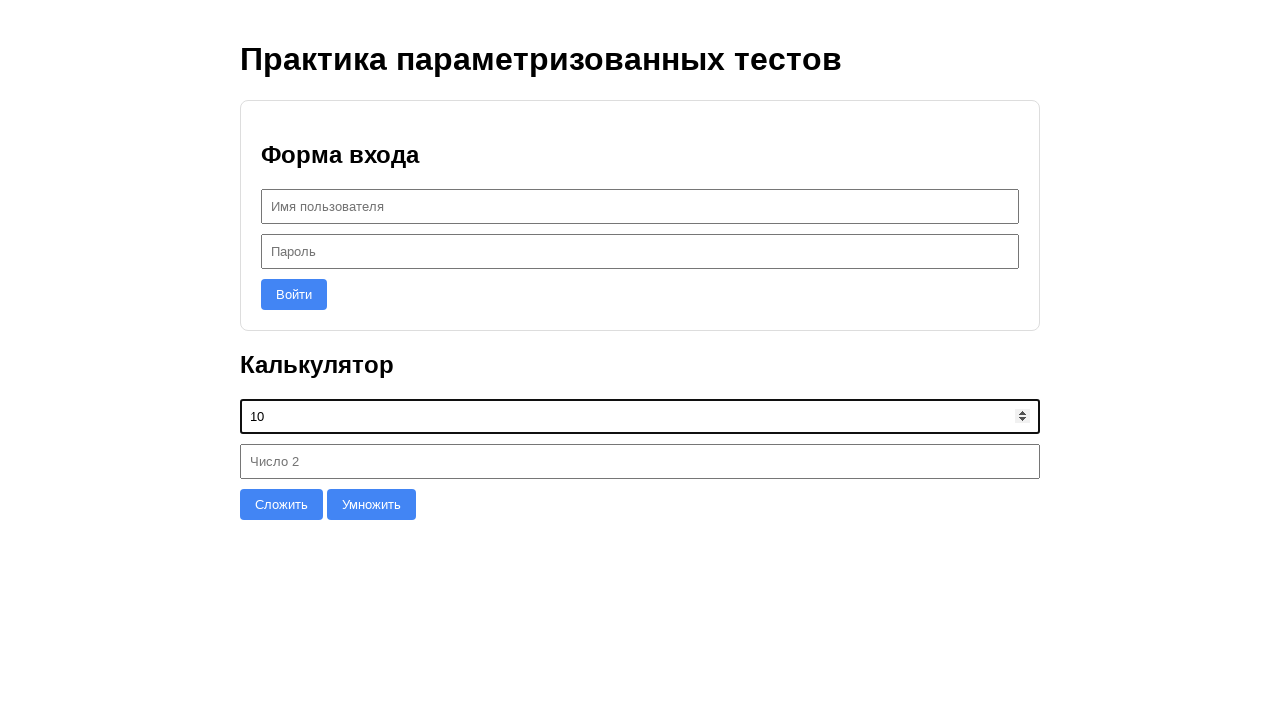

Entered second number '0' in num2 field on #num2
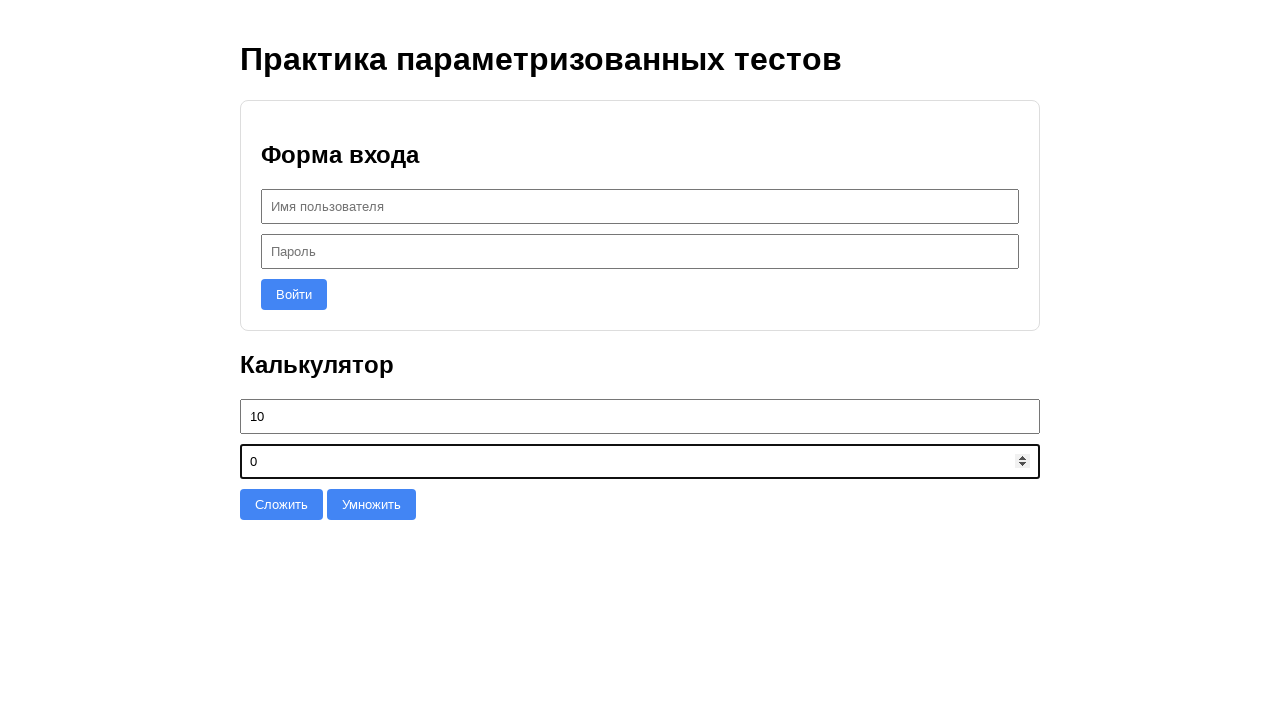

Clicked add button to perform 10 + 0 operation at (282, 504) on #add-btn
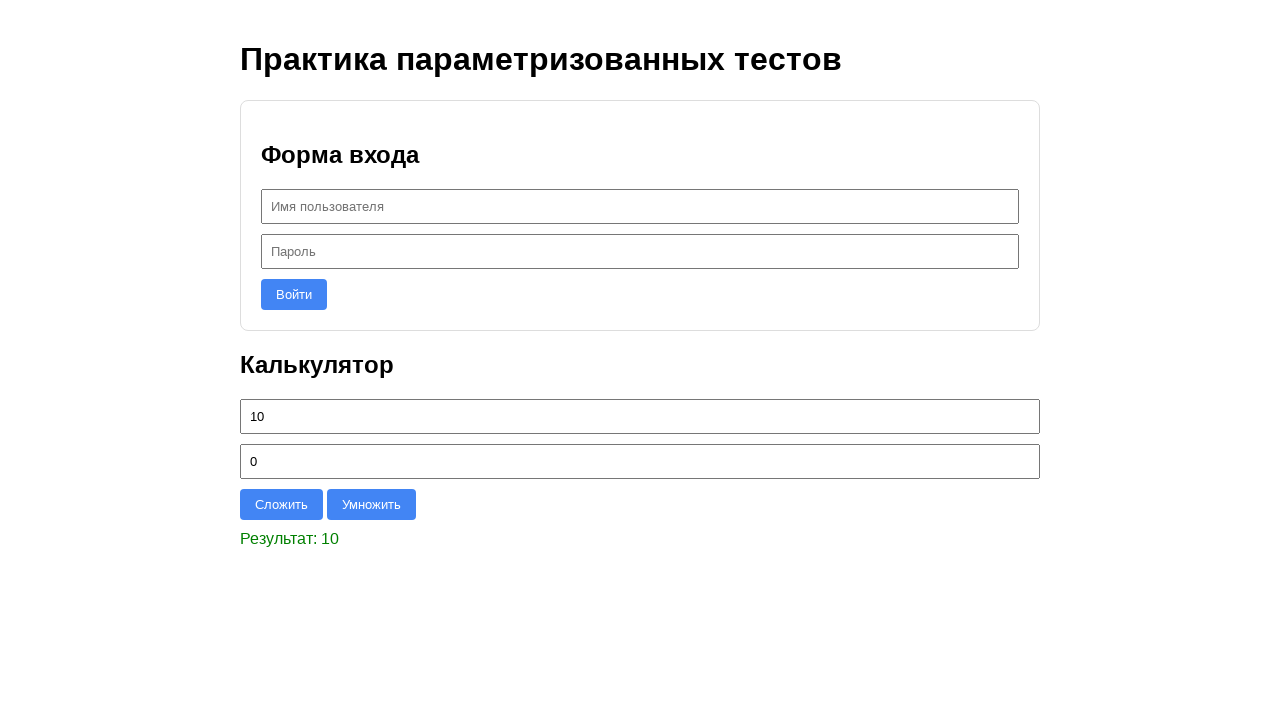

Result element became visible, showing answer of 10
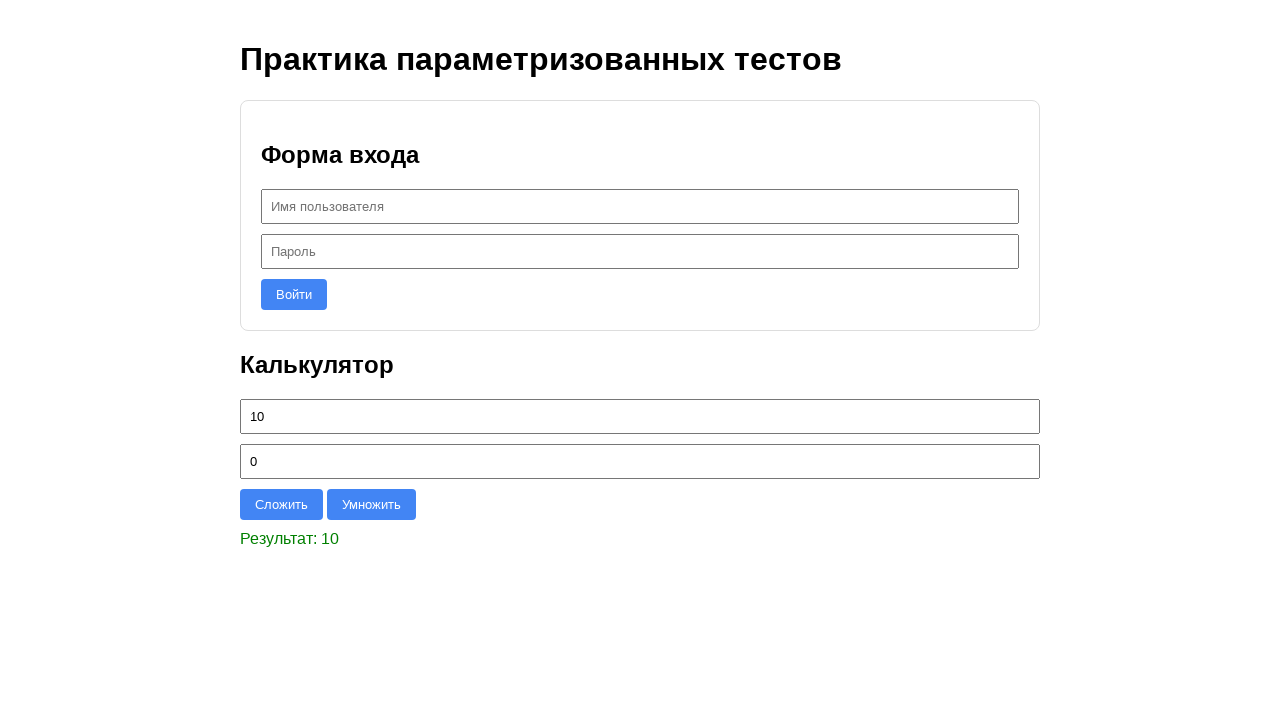

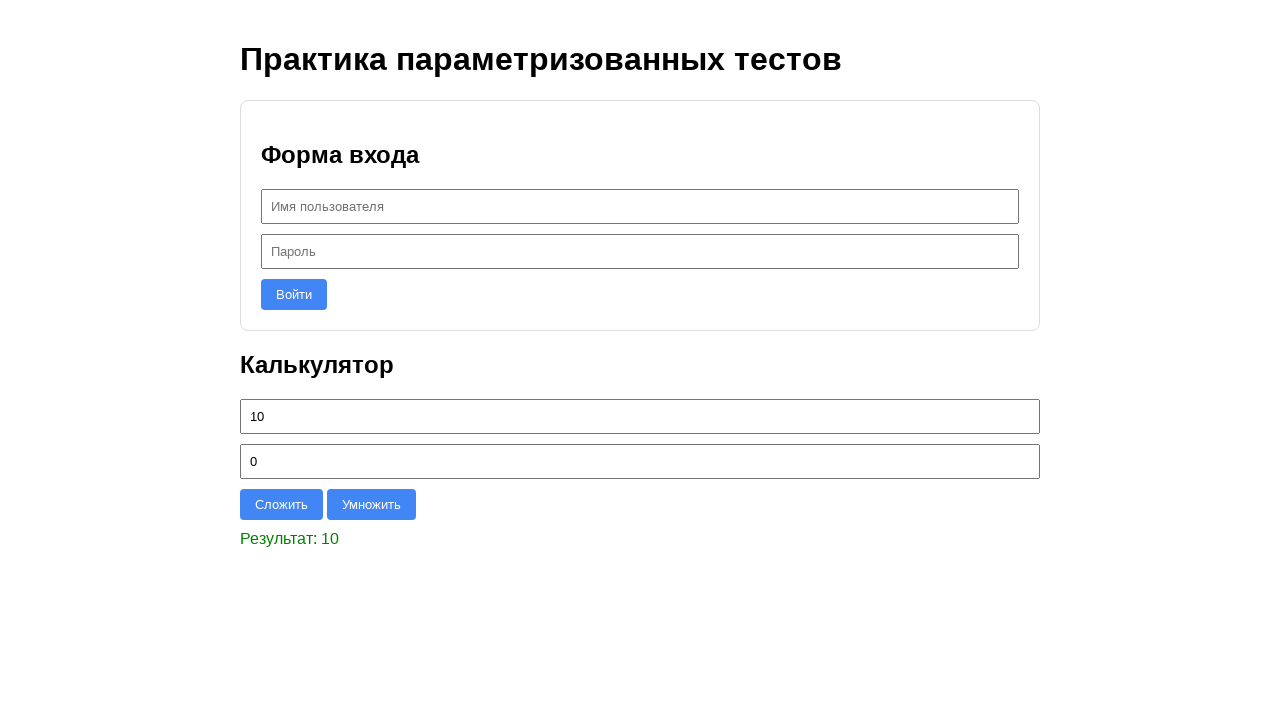